Opens the Rahul Shetty Academy website and retrieves the page title and current URL to verify the page loaded correctly

Starting URL: https://rahulshettyacademy.com

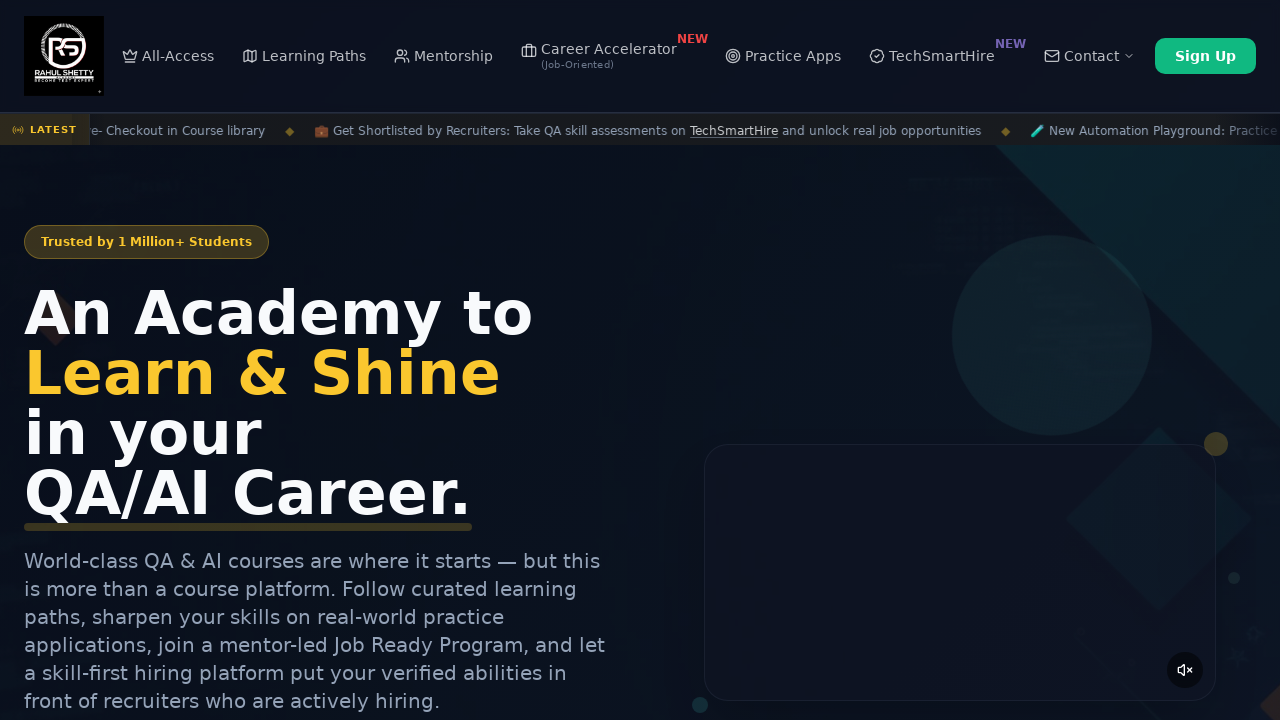

Page loaded - DOM content ready
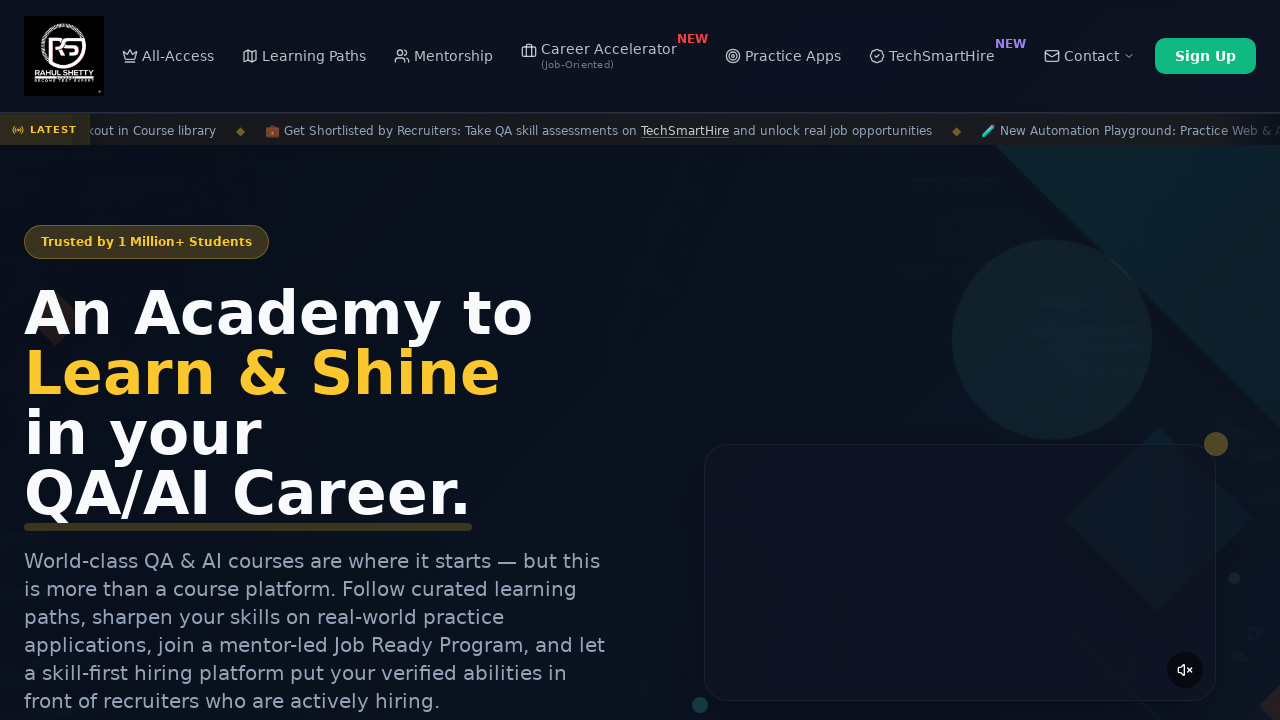

Retrieved page title: Rahul Shetty Academy | QA Automation, Playwright, AI Testing & Online Training
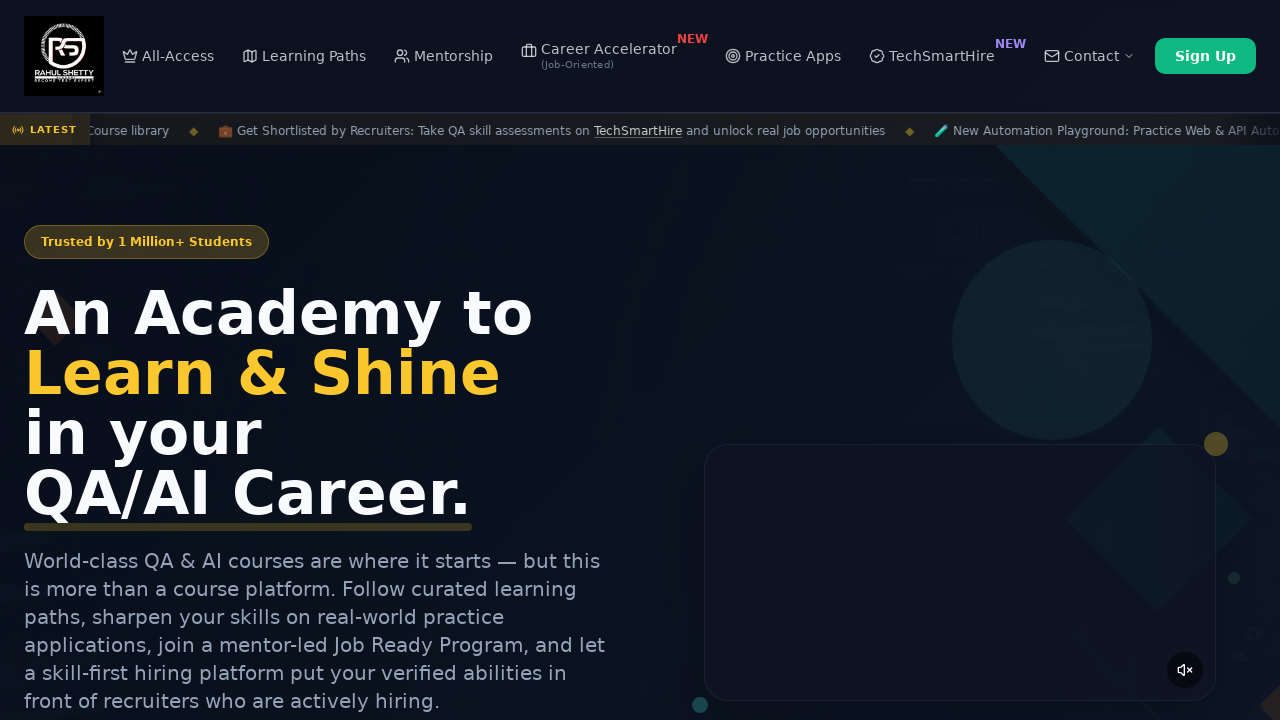

Retrieved current URL: https://rahulshettyacademy.com/
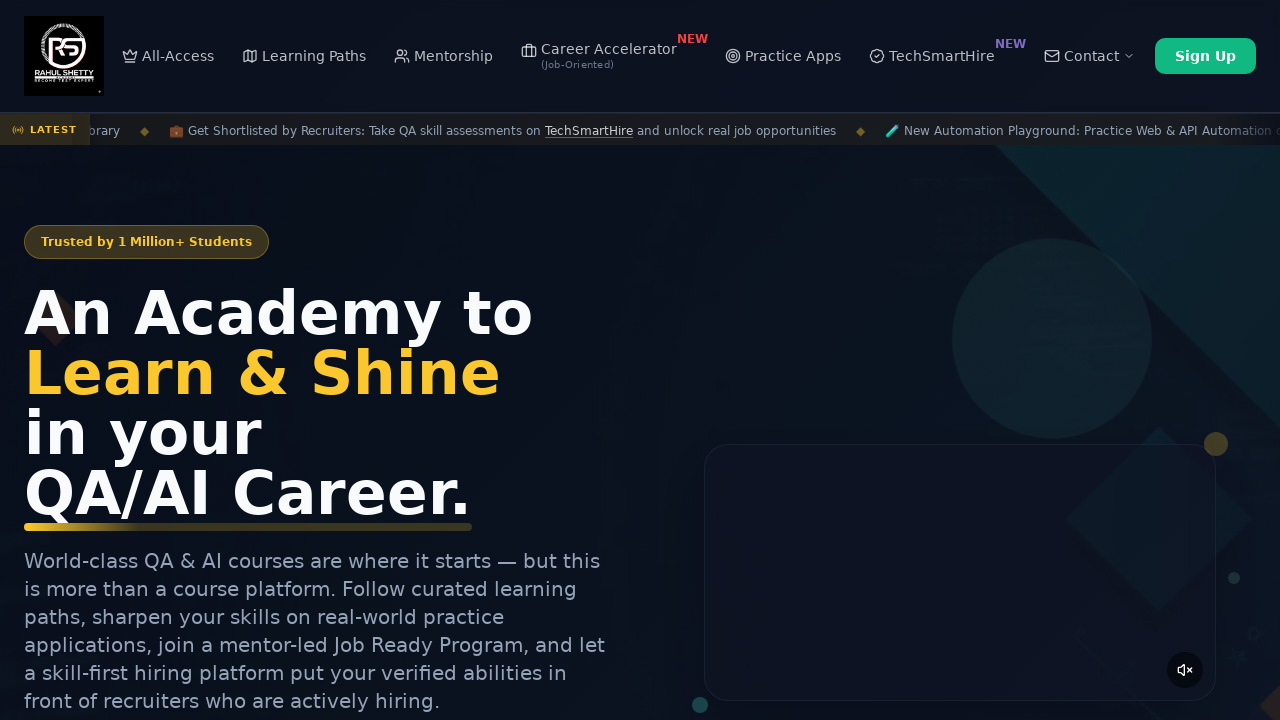

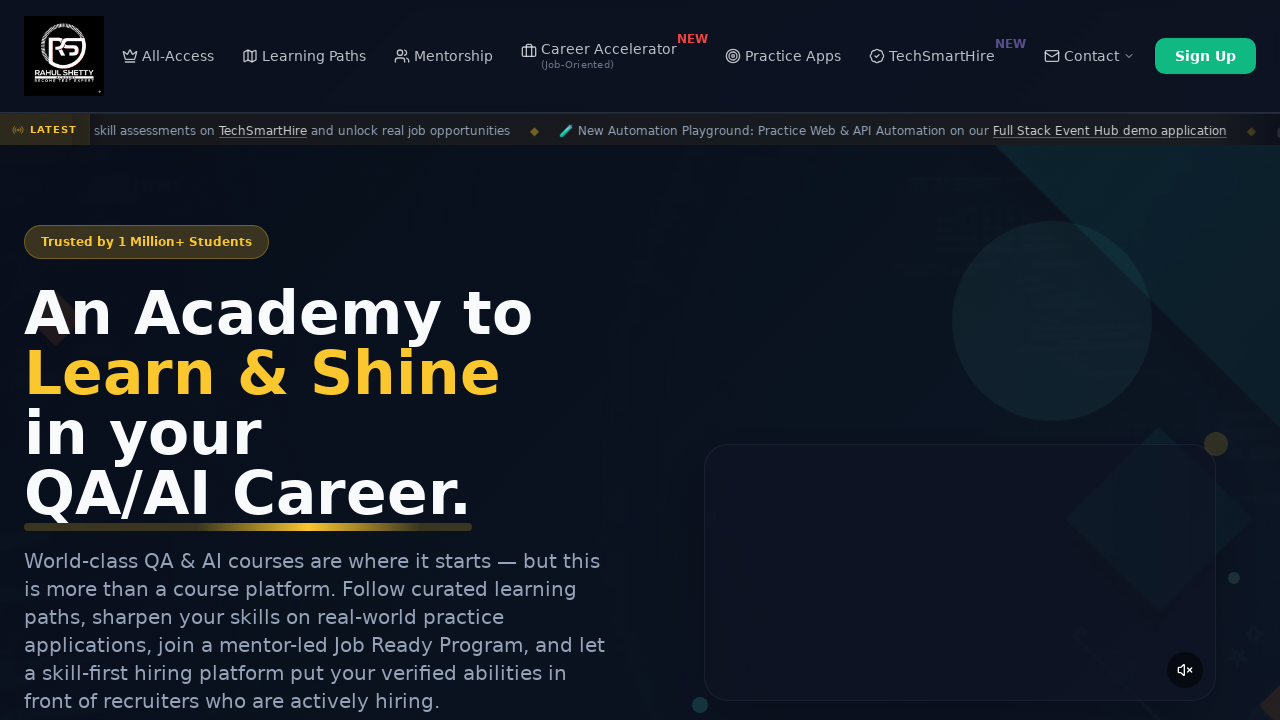